Tests scrolling down a webpage by a specific pixel amount using JavaScript execution

Starting URL: https://www.guru99.com/scroll-up-down-selenium-webdriver.html

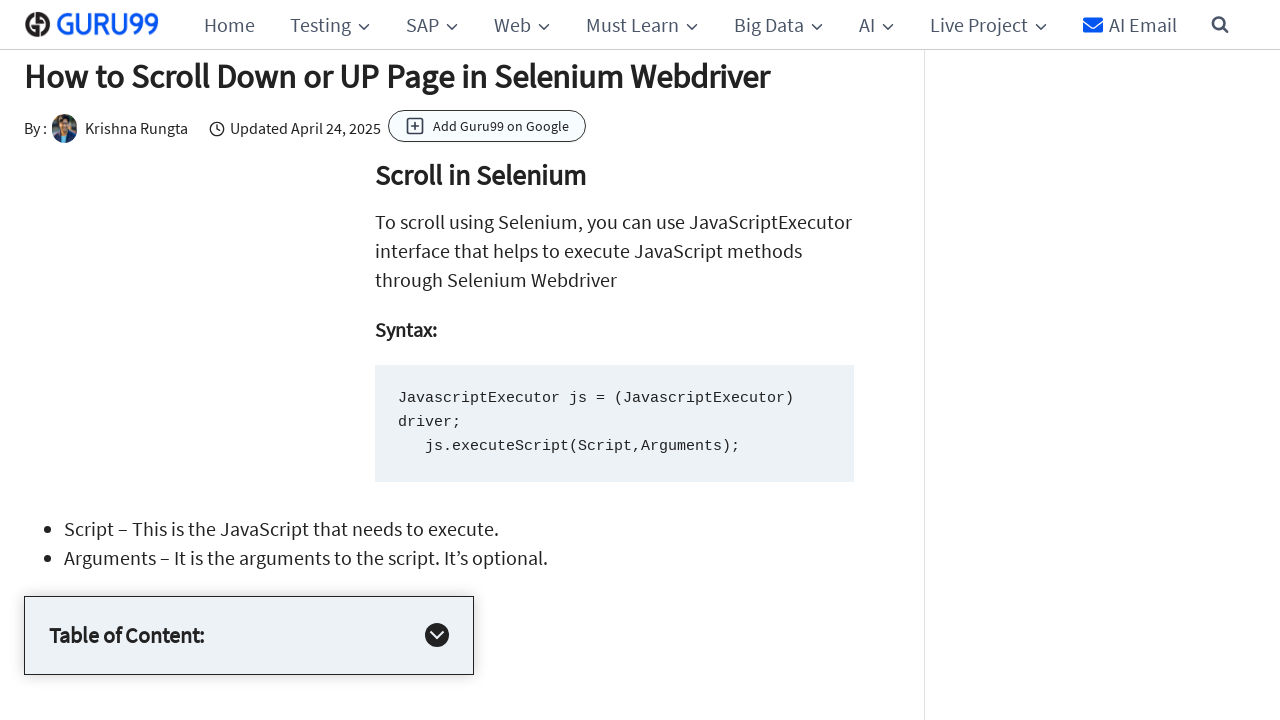

Navigated to Guru99 scroll test webpage
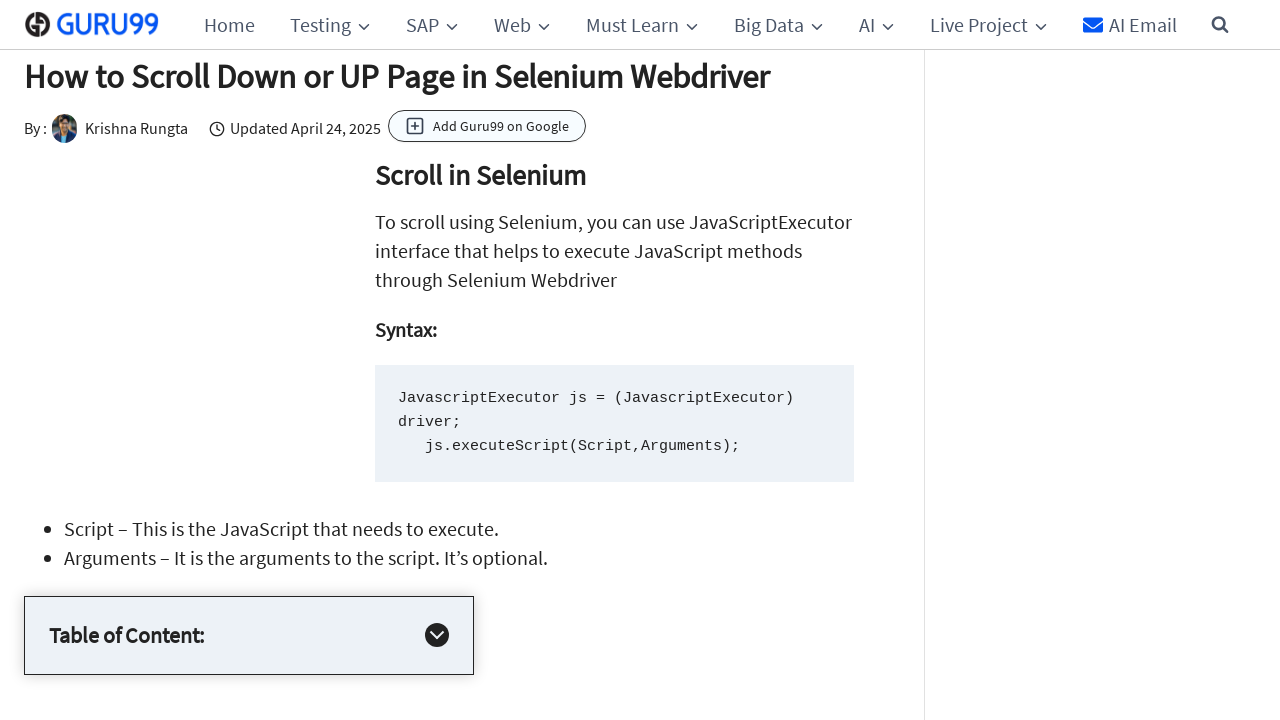

Scrolled down the page by 1900 pixels using JavaScript
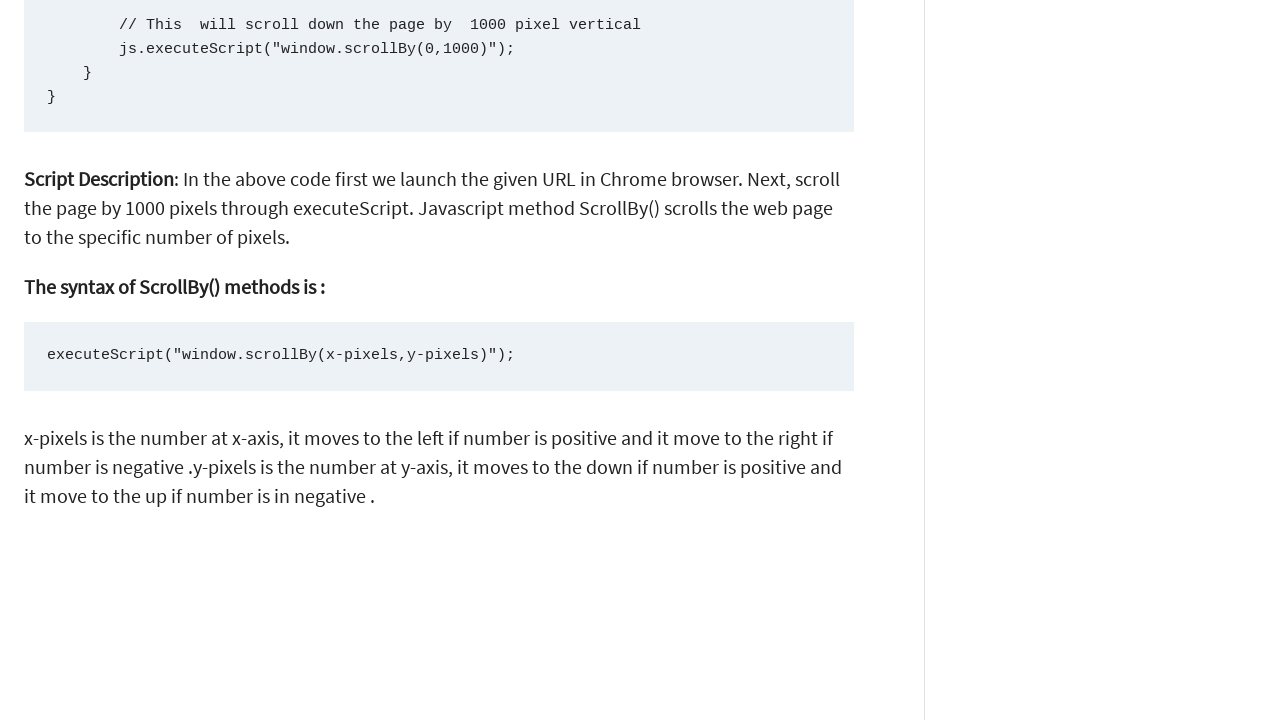

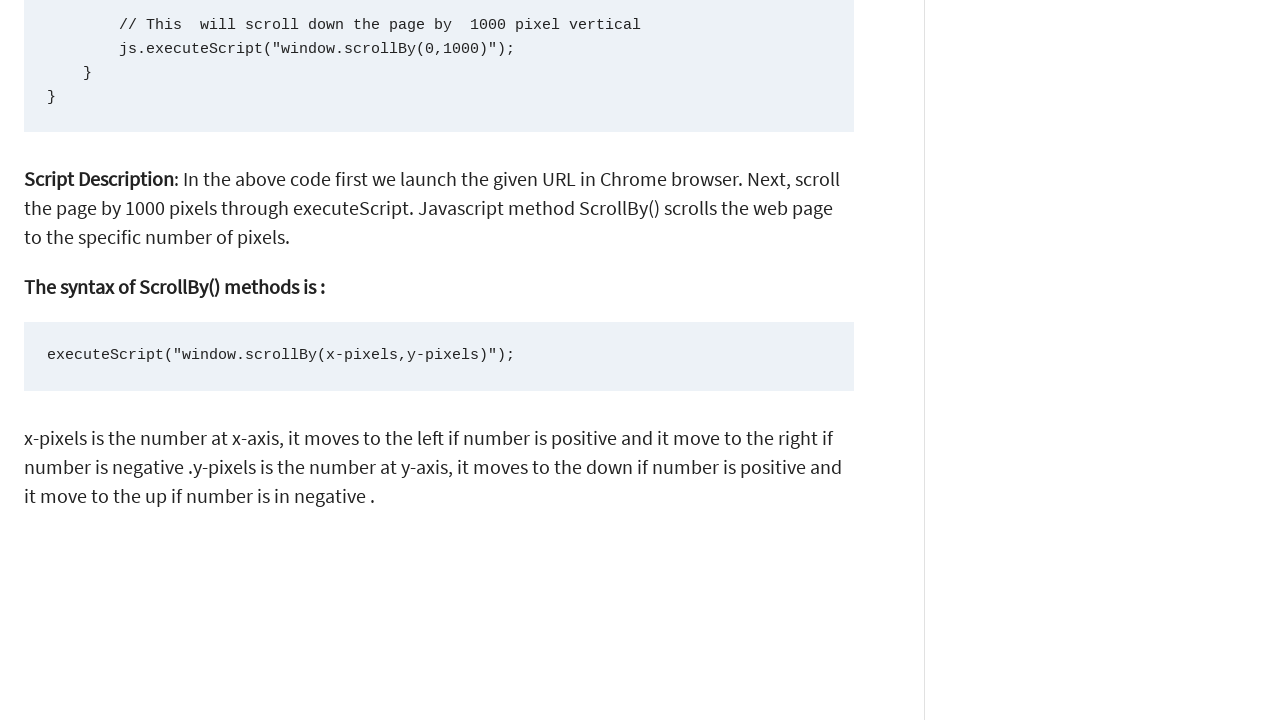